Tests car search functionality on ss.com by navigating to the cars section and applying multiple filters including price range (6000-10000), year (2021), engine size (3.0), and color, then submitting the search.

Starting URL: https://www.ss.com/ru

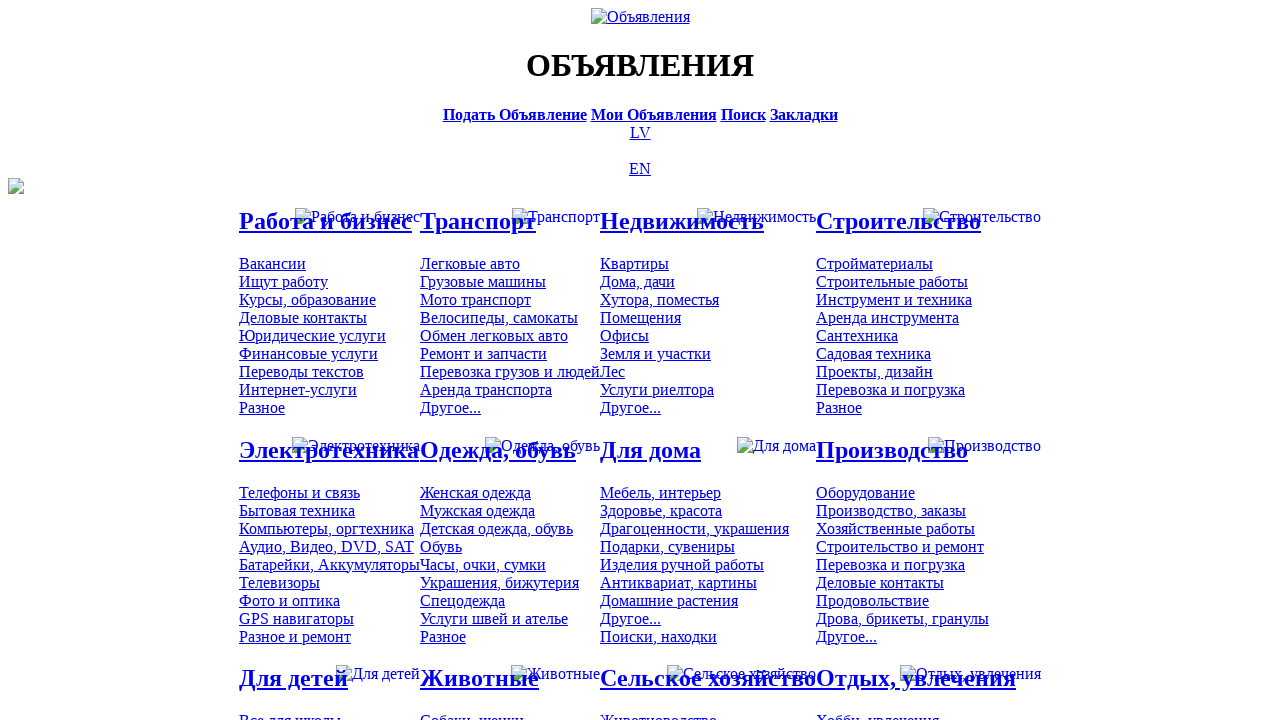

Clicked on cars/transport category at (470, 263) on #mtd_97
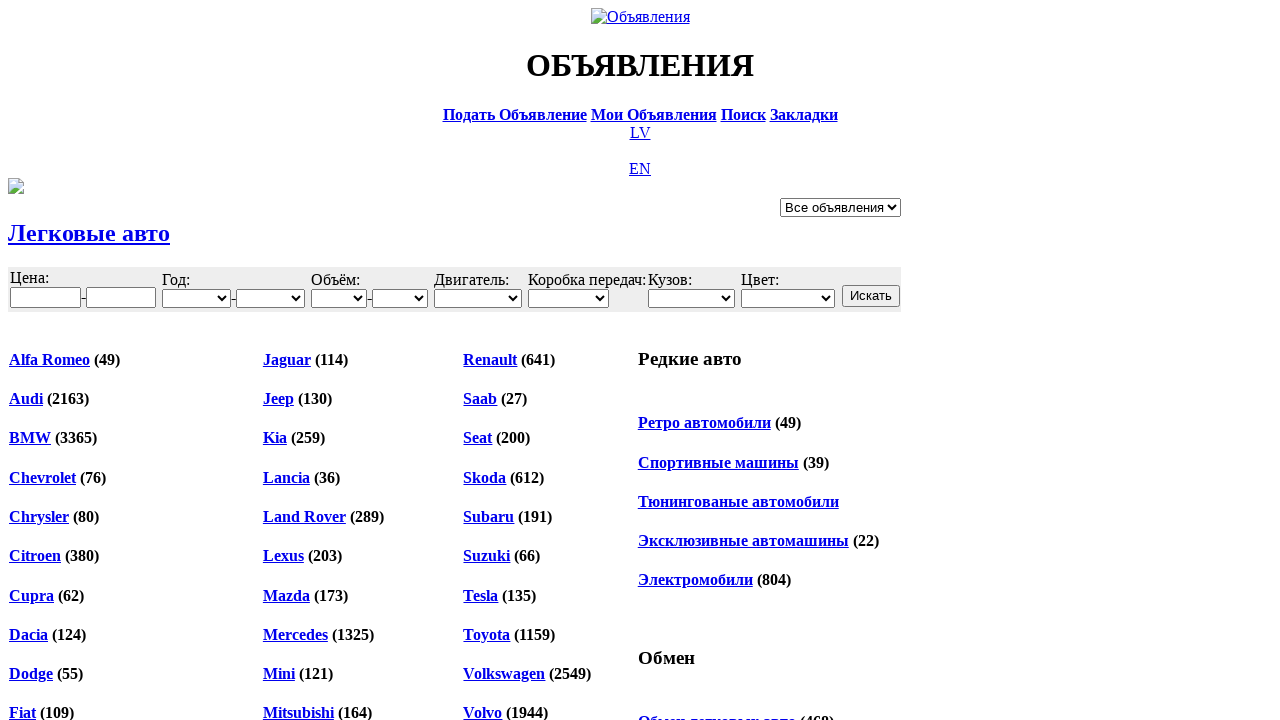

Filled minimum price field with 6000 on #f_o_8_min
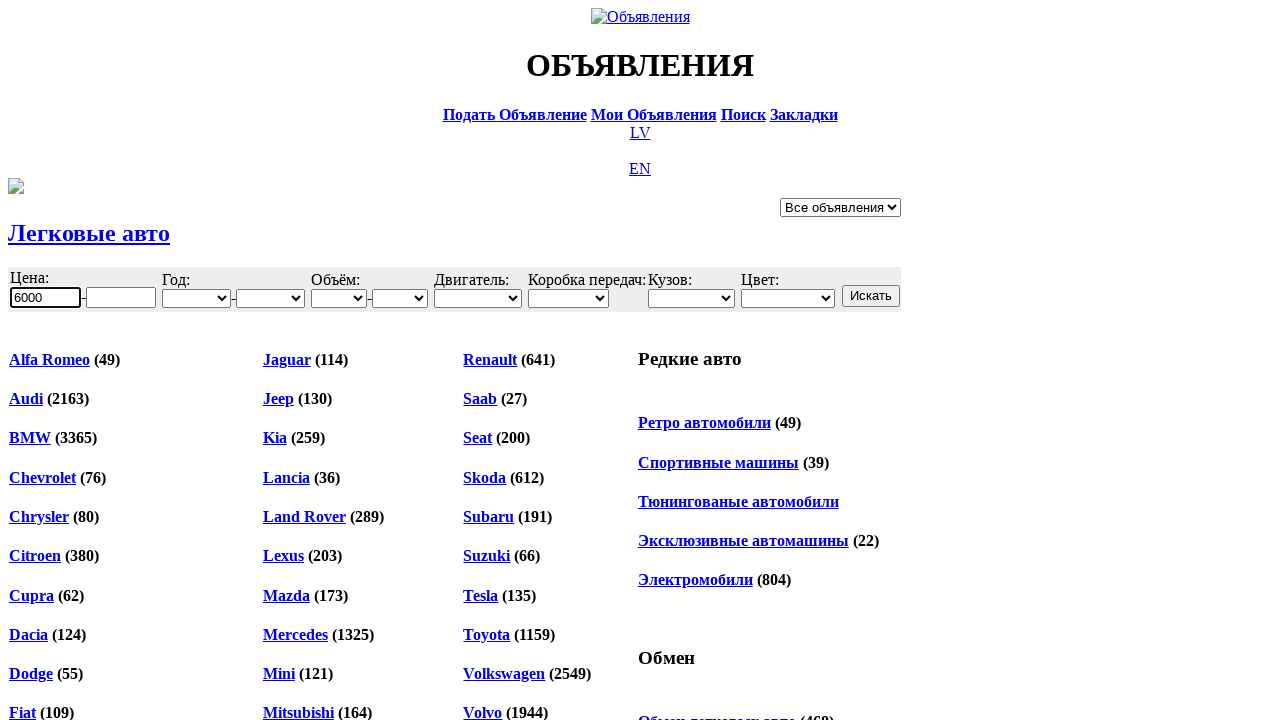

Filled maximum price field with 10000 on #f_o_8_max
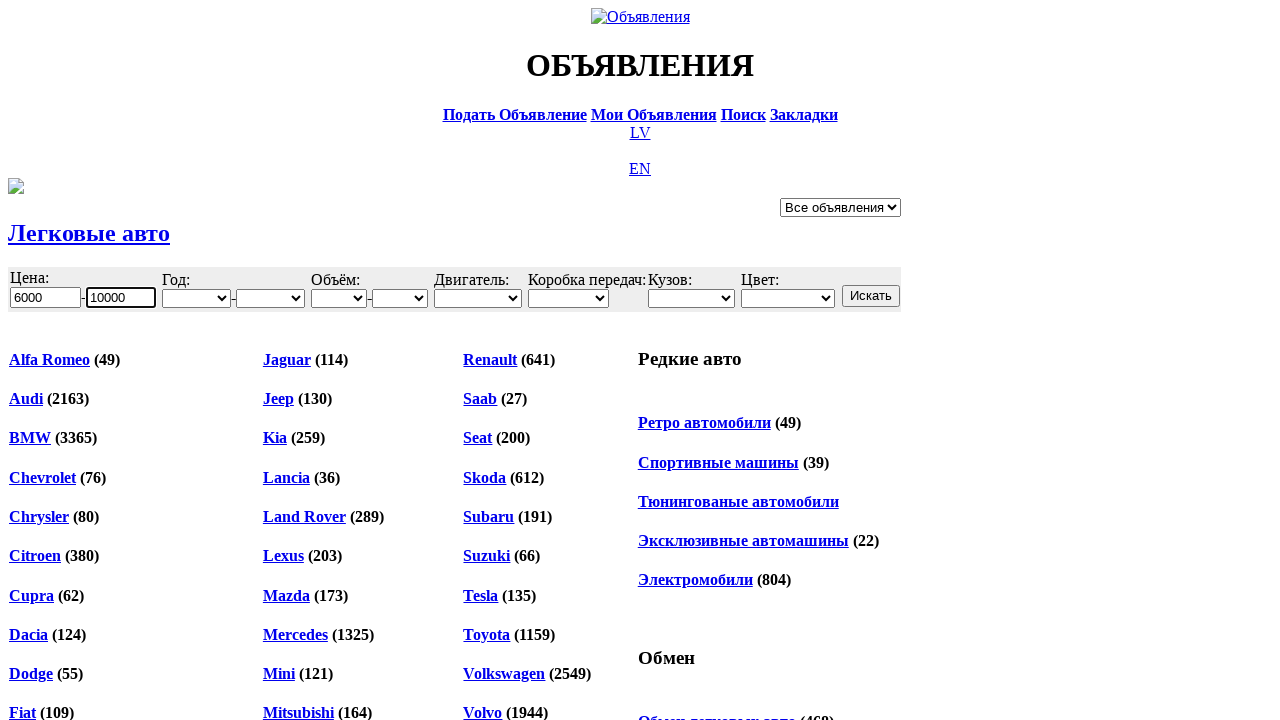

Selected minimum year 2021 on #f_o_18_min
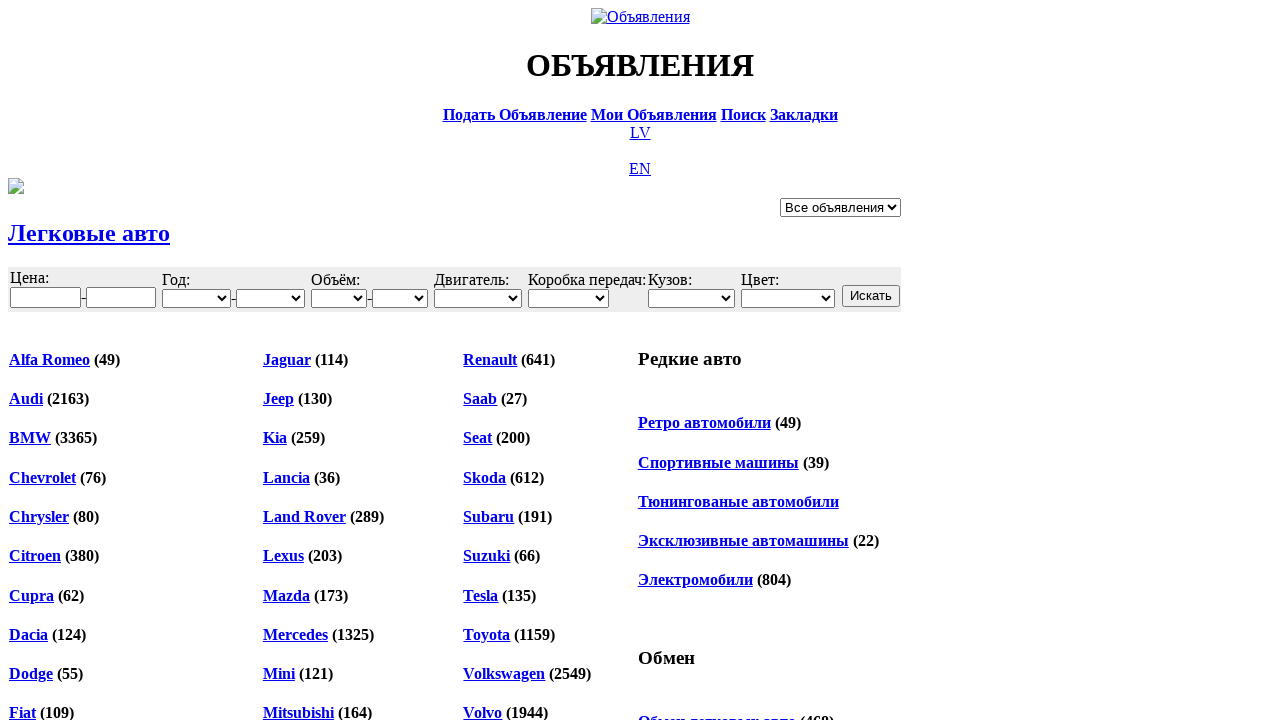

Selected engine size 3.0 on select[name='topt[15][max]']
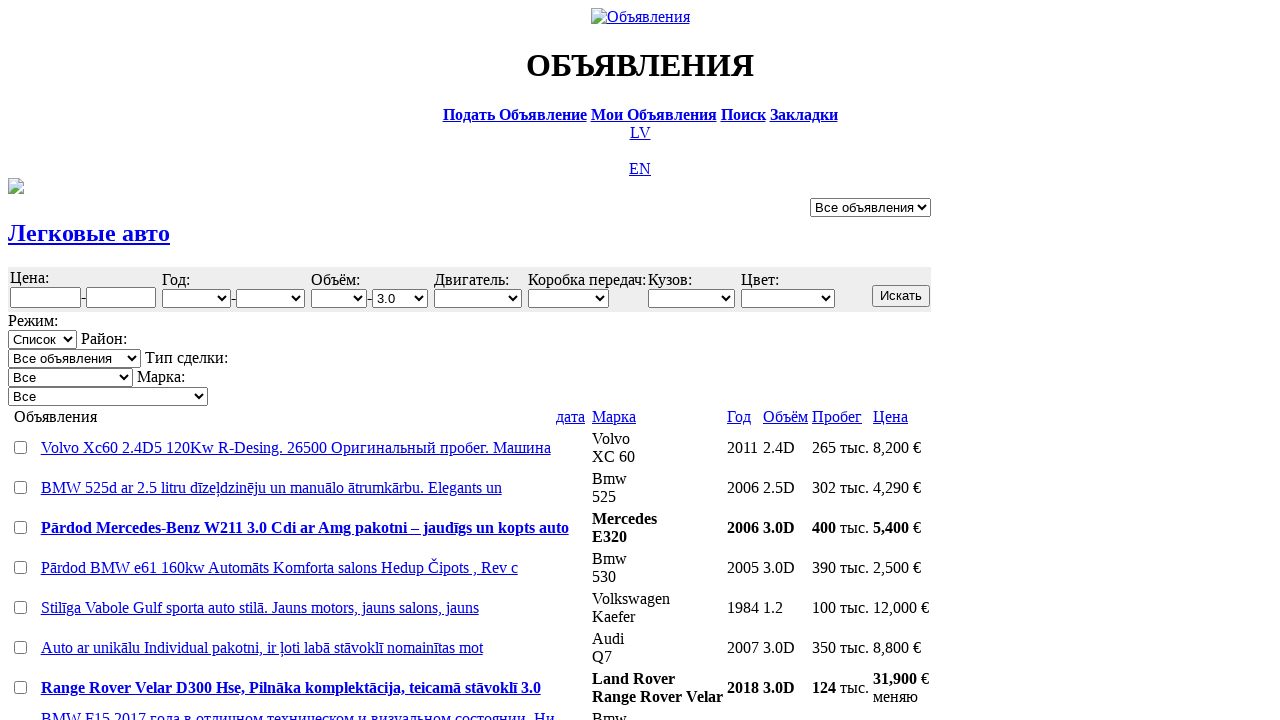

Selected color option on select[name='opt[17]']
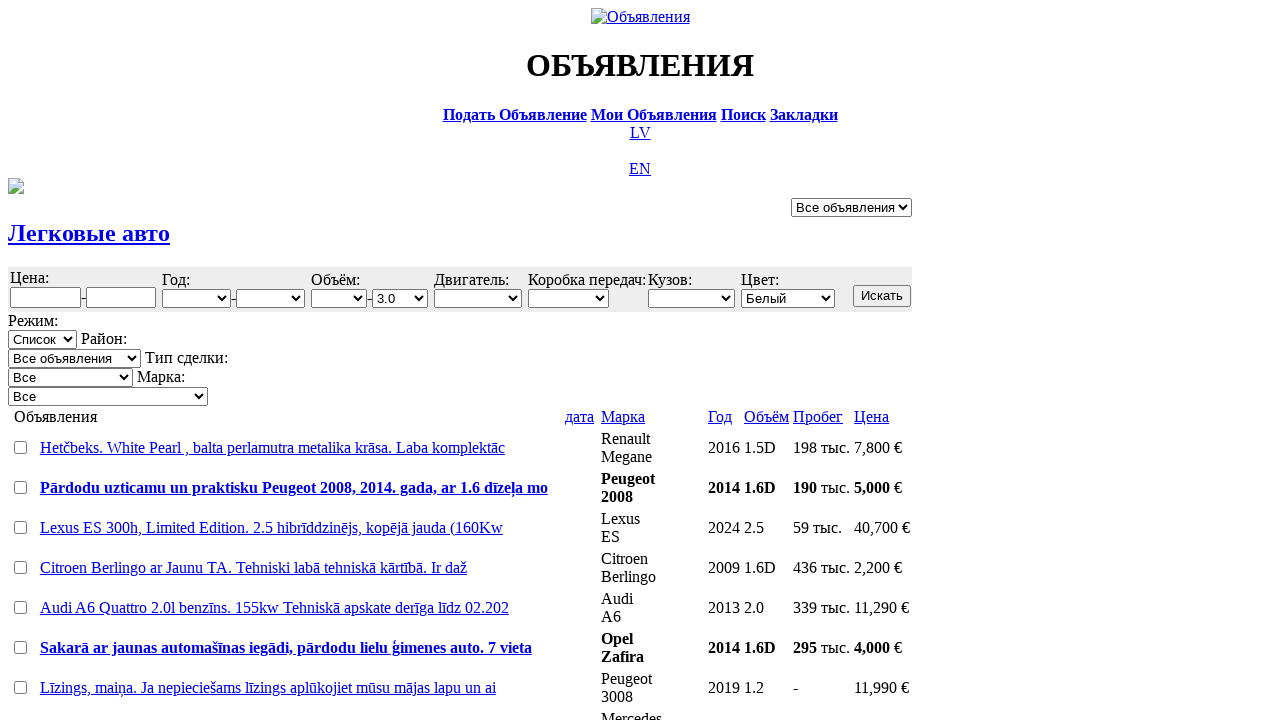

Clicked search button to submit car search at (882, 296) on input.b.s12
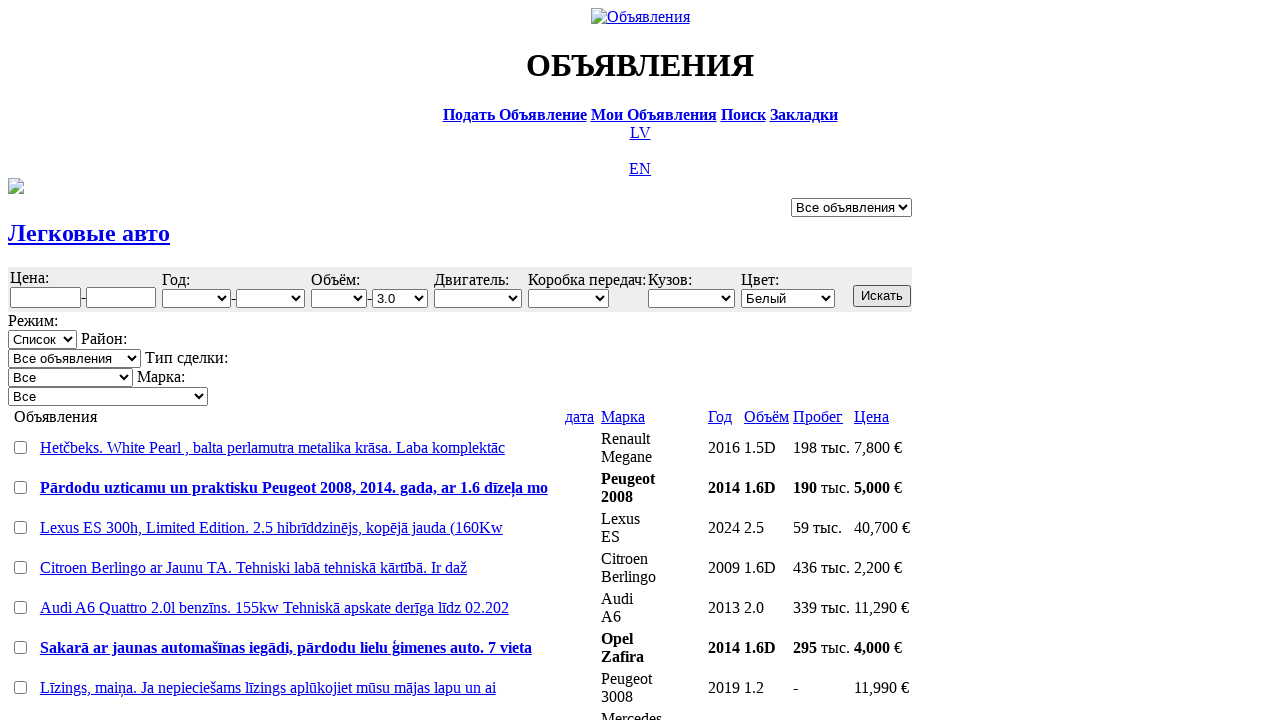

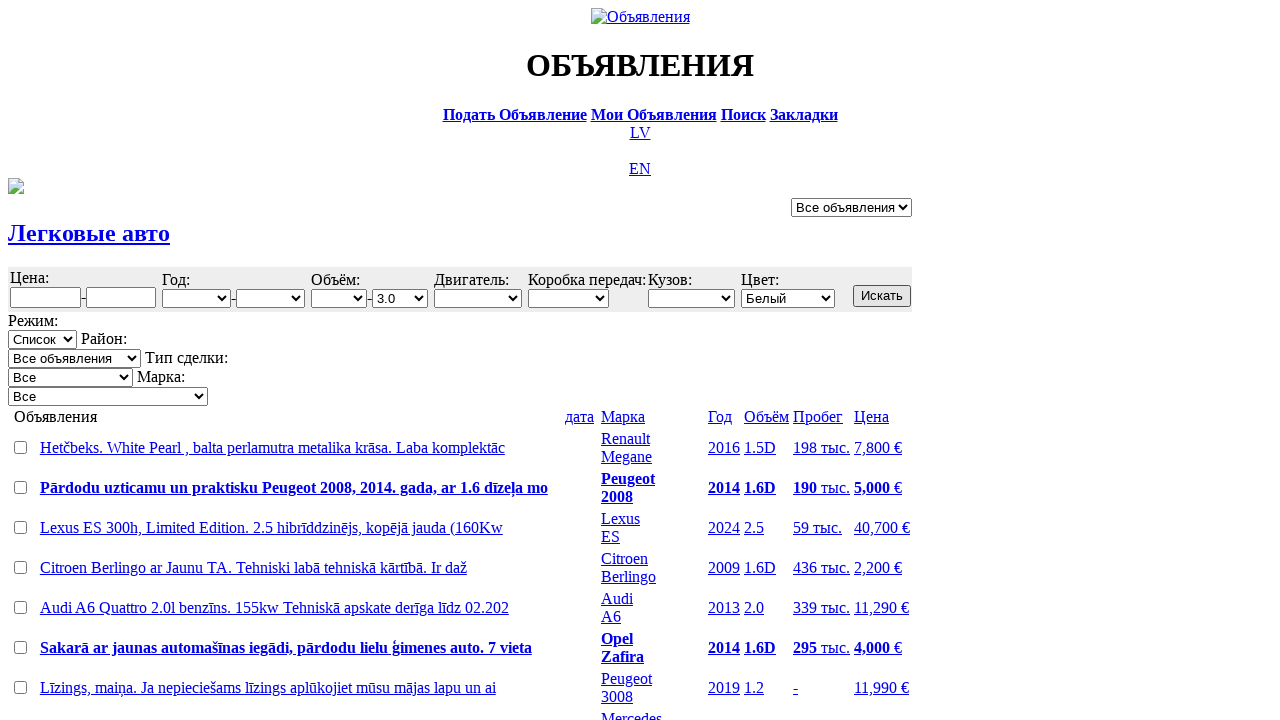